Tests dropdown selection functionality by selecting multiple options (Audi and Volvo) from a car dropdown menu on a demo QA website

Starting URL: https://demoqa.com/select-menu

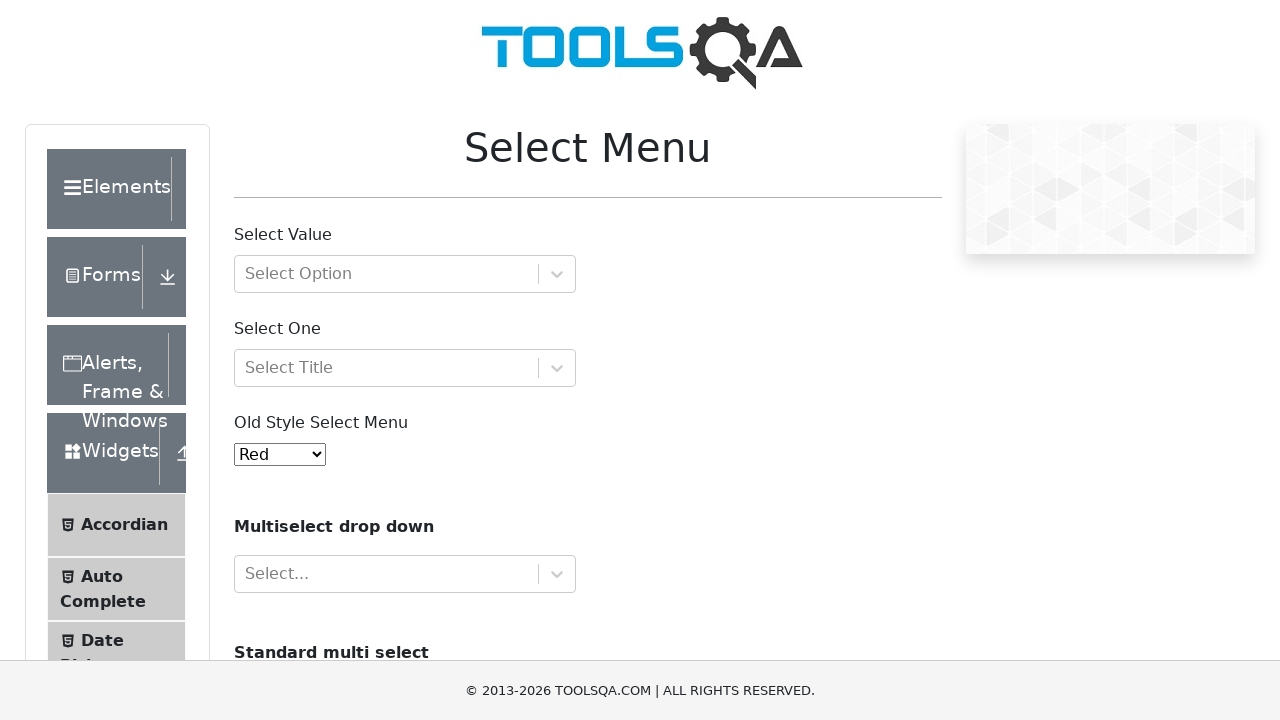

Navigated to DemoQA select menu page
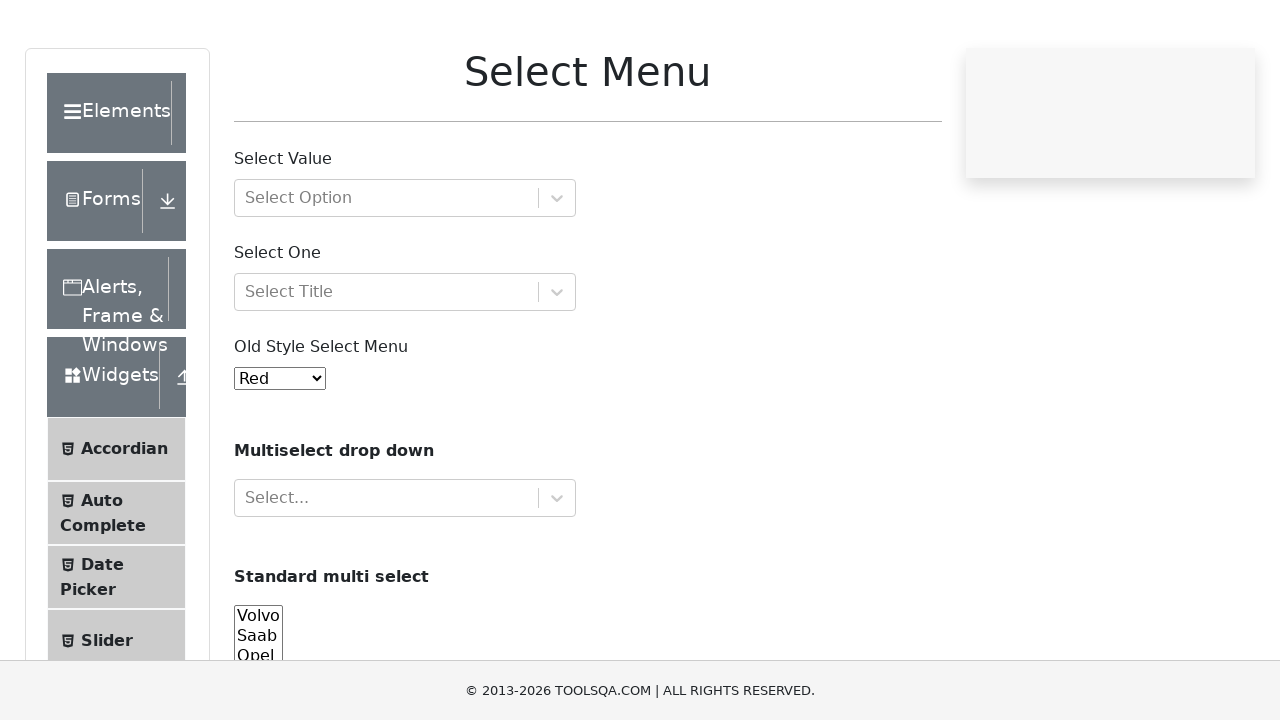

Selected 'Audi' from the cars dropdown on #cars
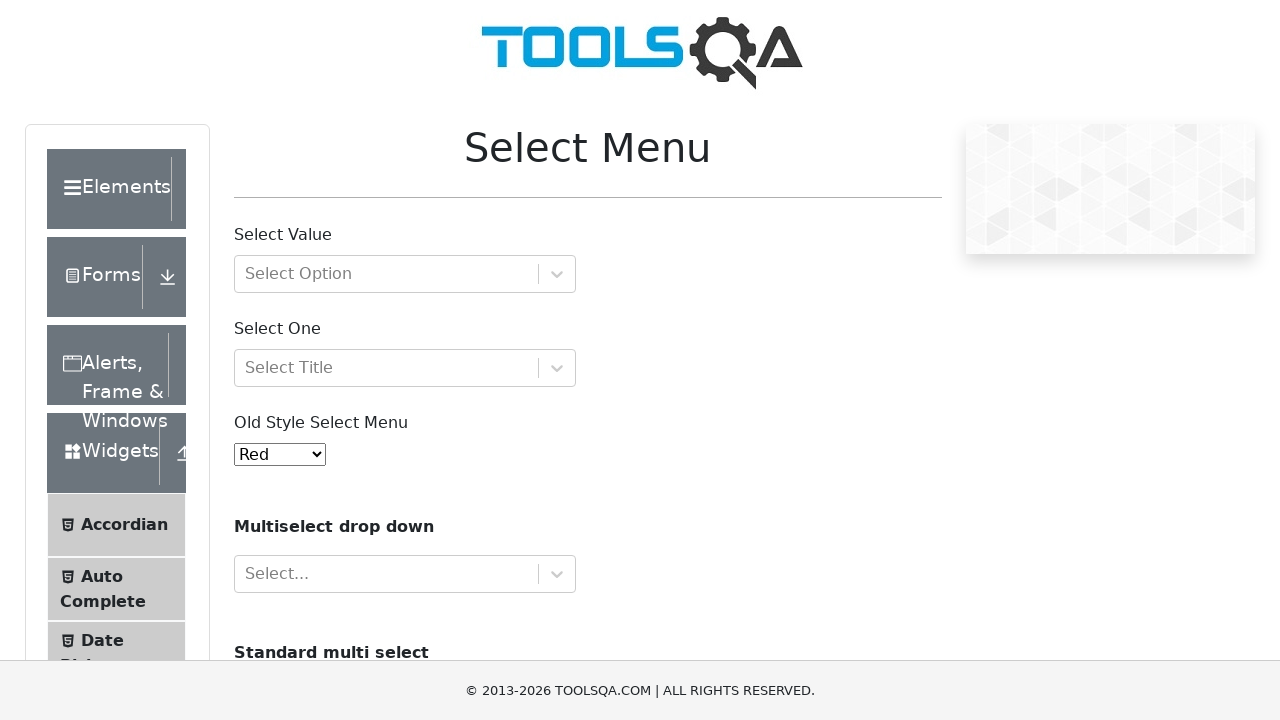

Selected 'Volvo' from the cars dropdown on #cars
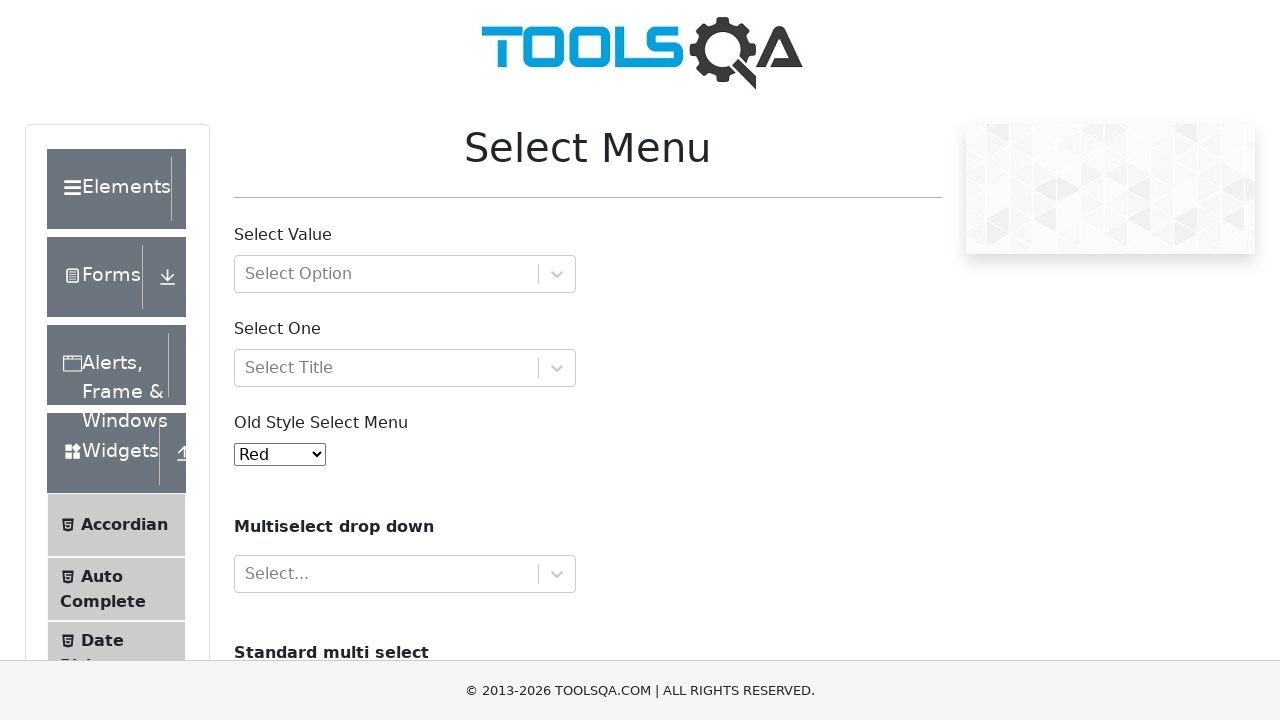

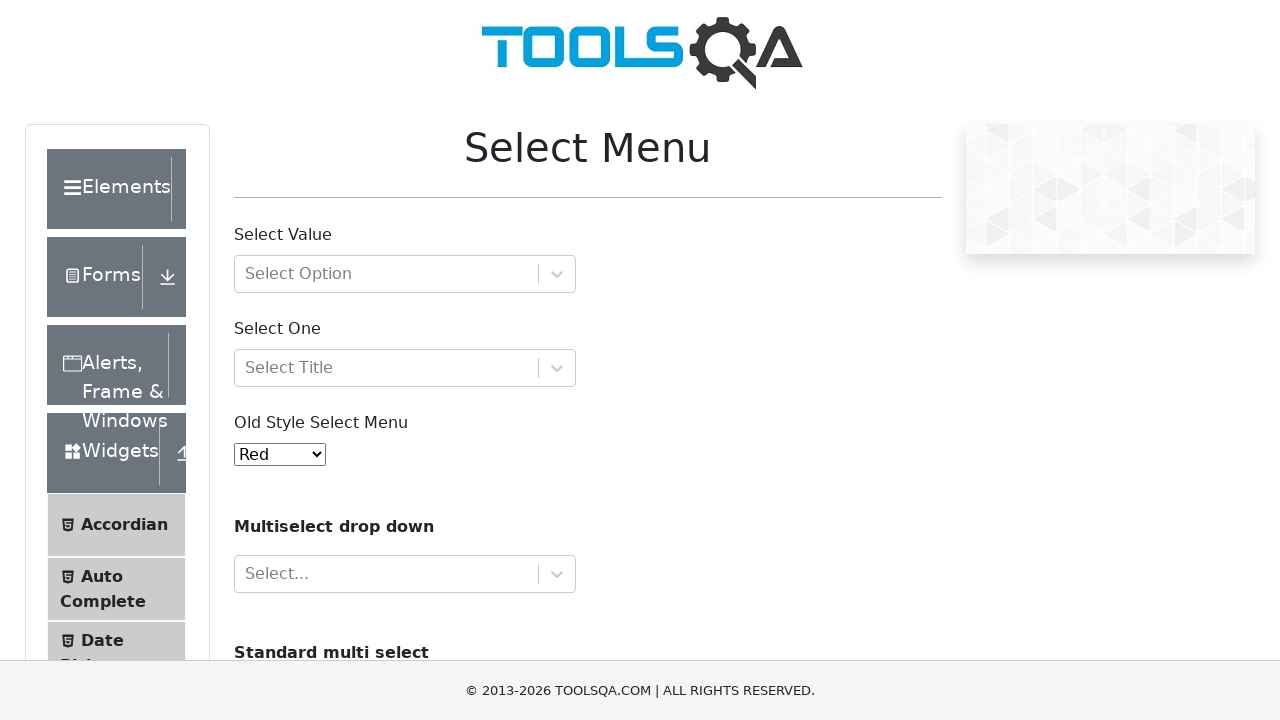